Tests scrolling functionality on the Selenium website by navigating to the page and scrolling to the "News" section heading element.

Starting URL: https://www.selenium.dev/

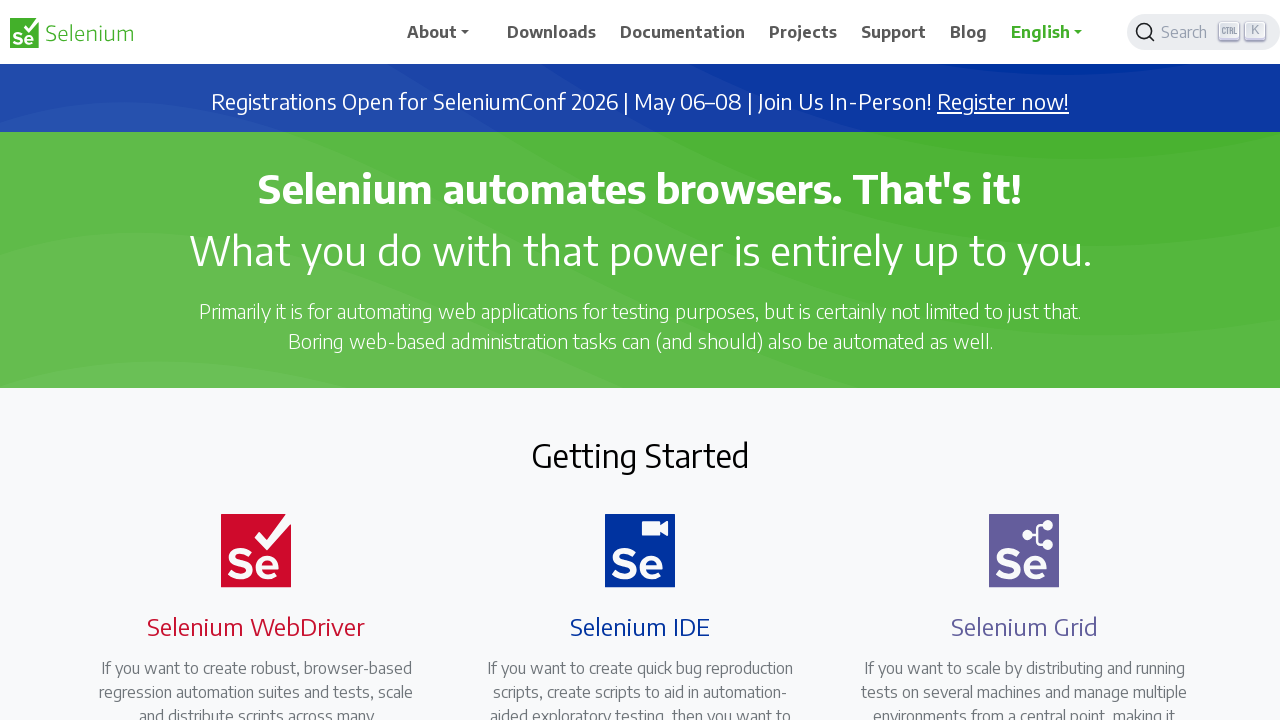

Located the News heading element using XPath selector
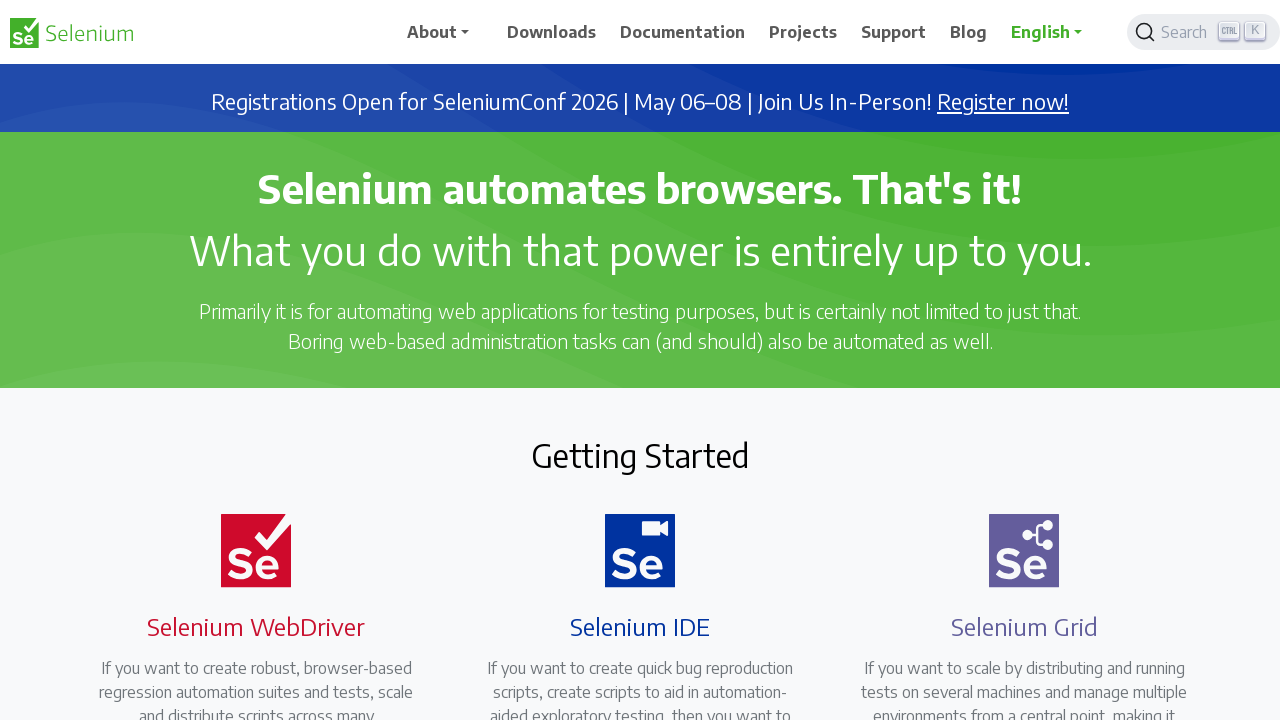

Scrolled to the News section heading element
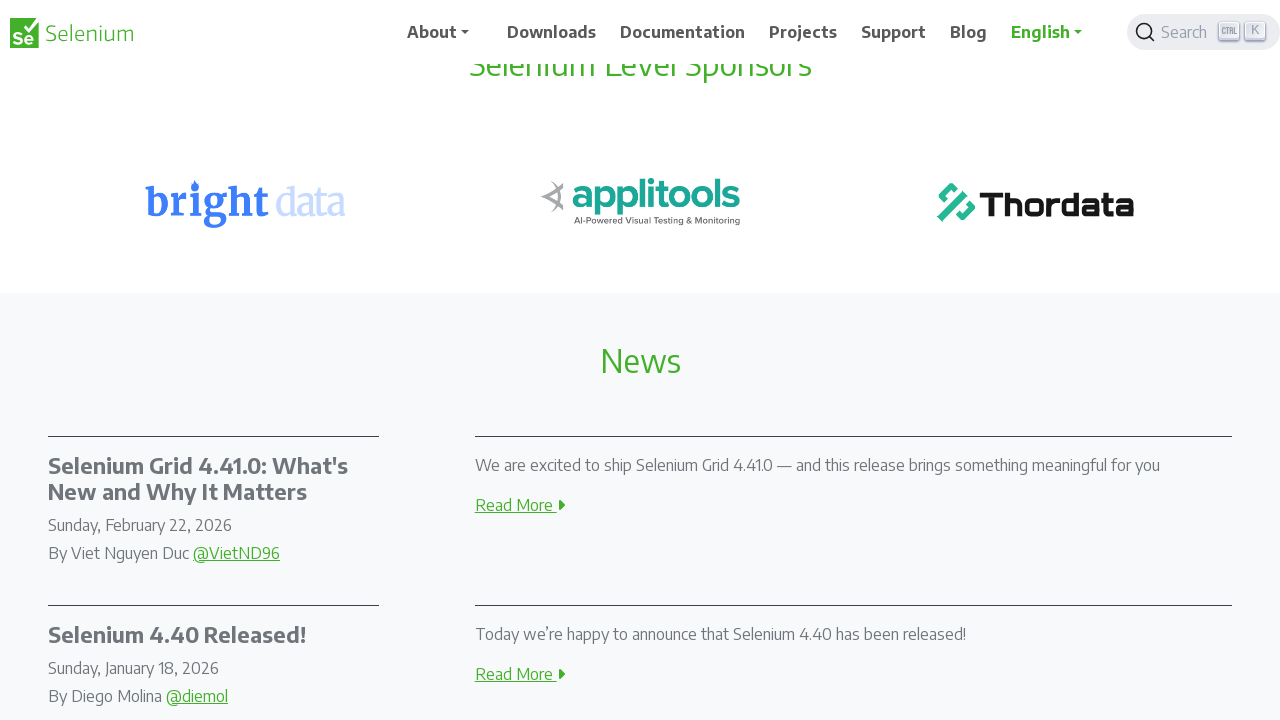

Waited 2 seconds to observe the scroll action
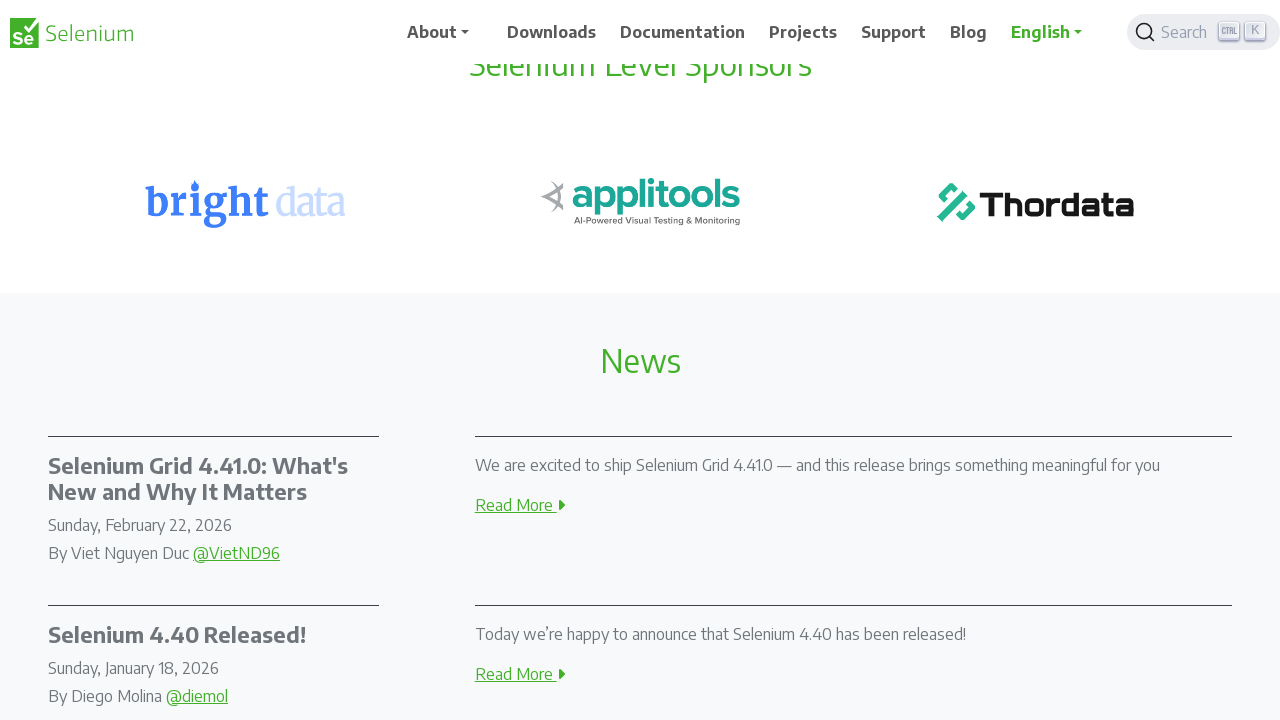

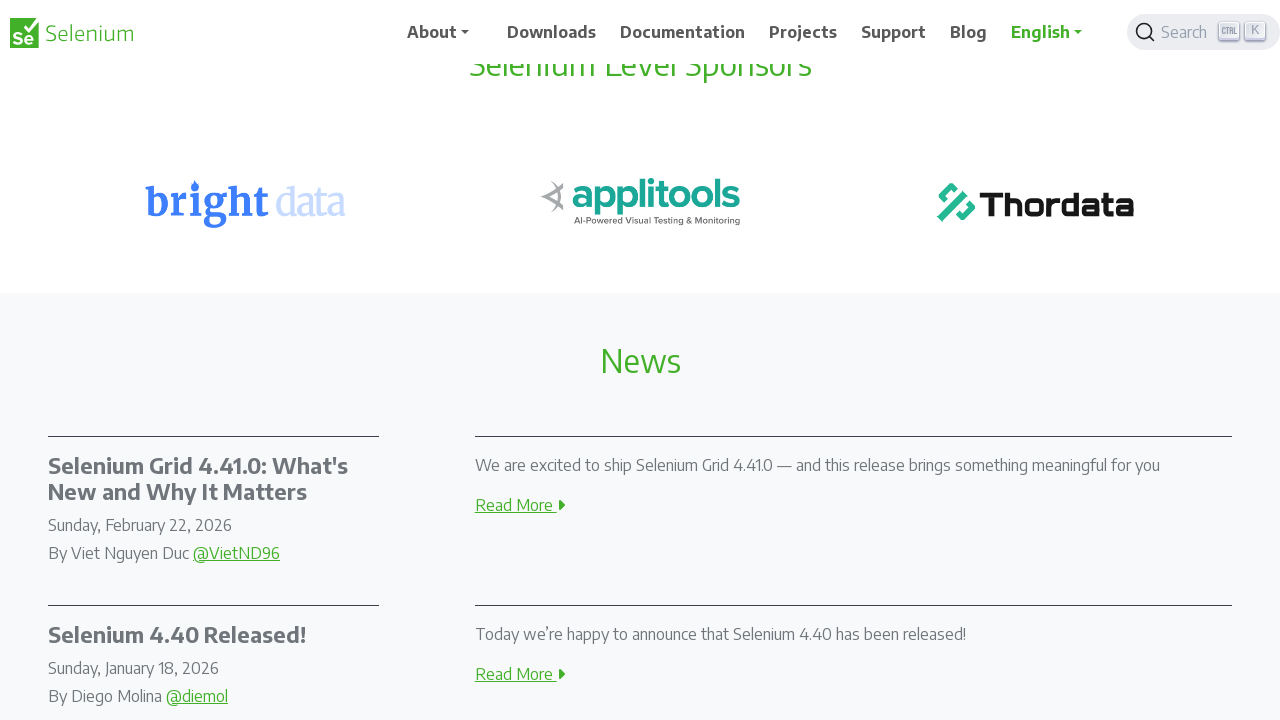